Navigates to the German Bundestag open data services page and verifies the page loads successfully

Starting URL: https://www.bundestag.de/services/opendata

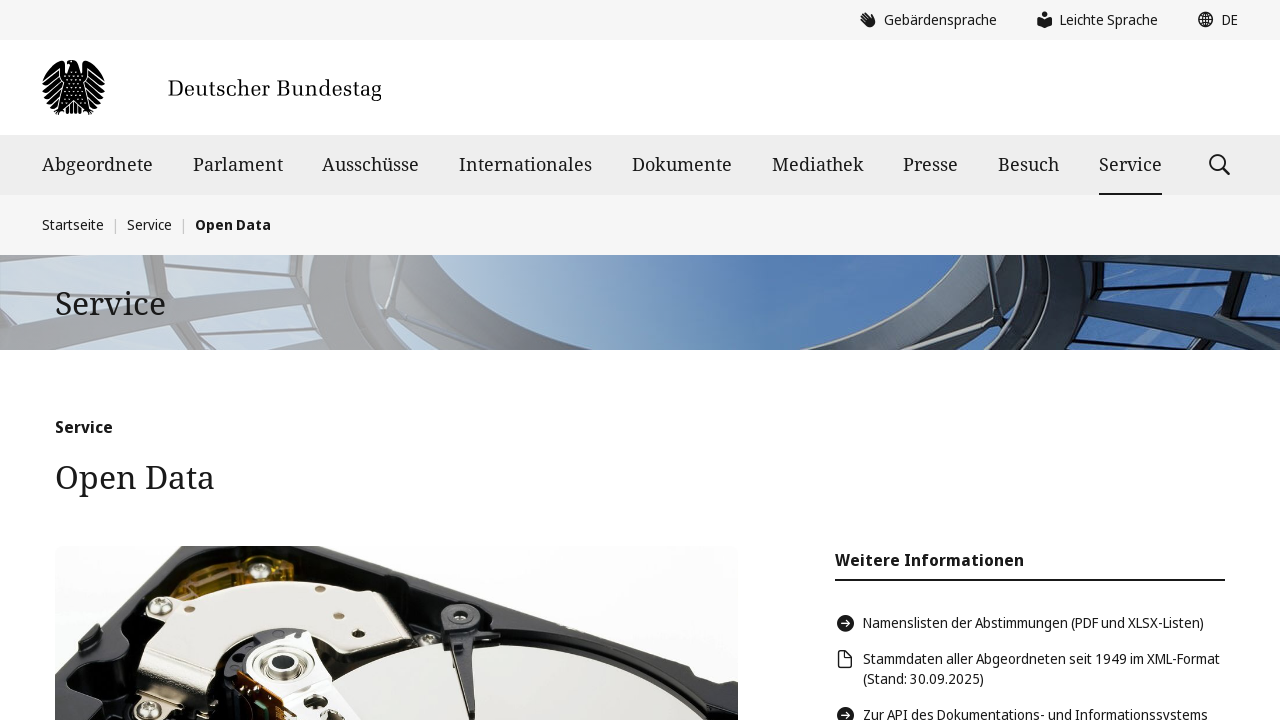

Navigated to German Bundestag open data services page
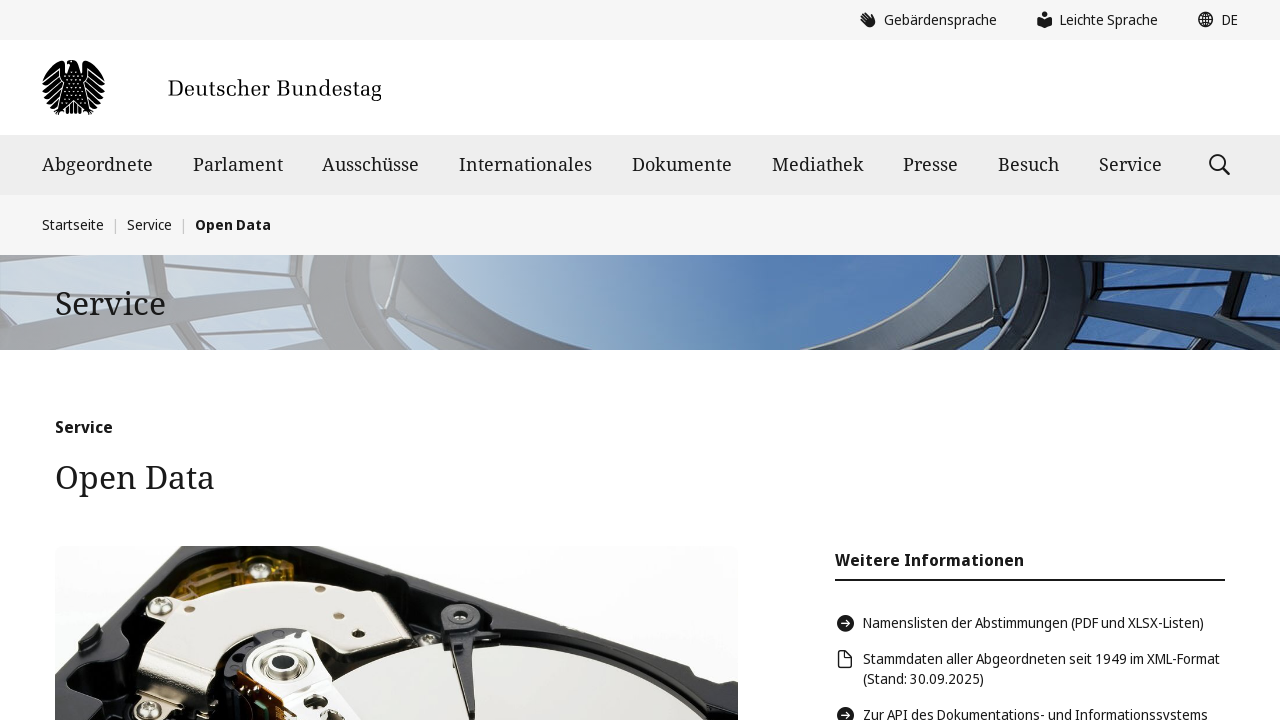

Page DOM content loaded
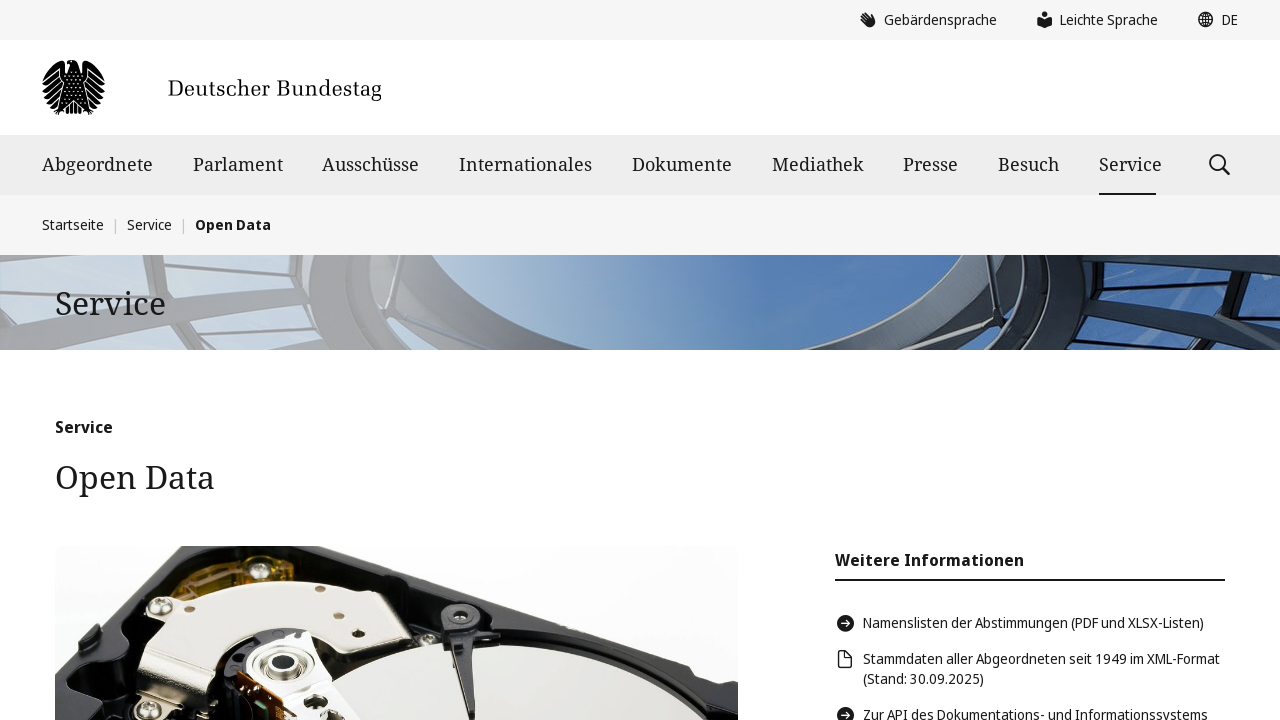

Body element is present - page loaded successfully
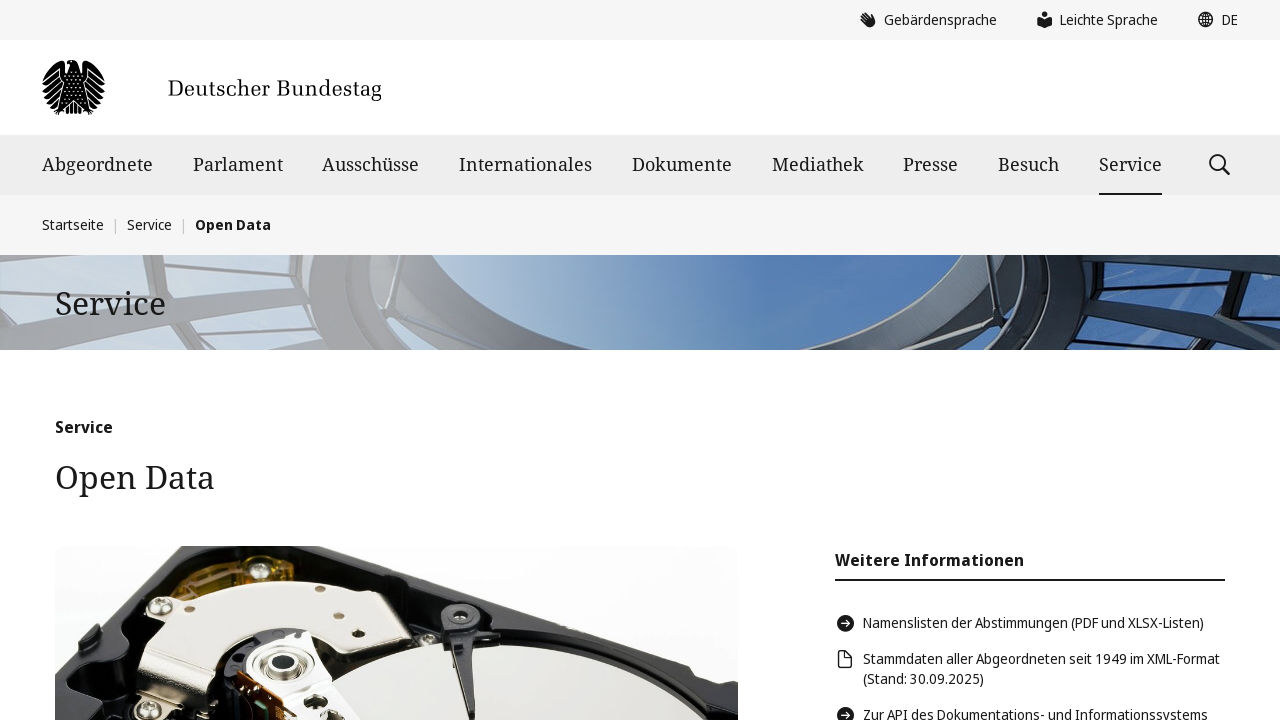

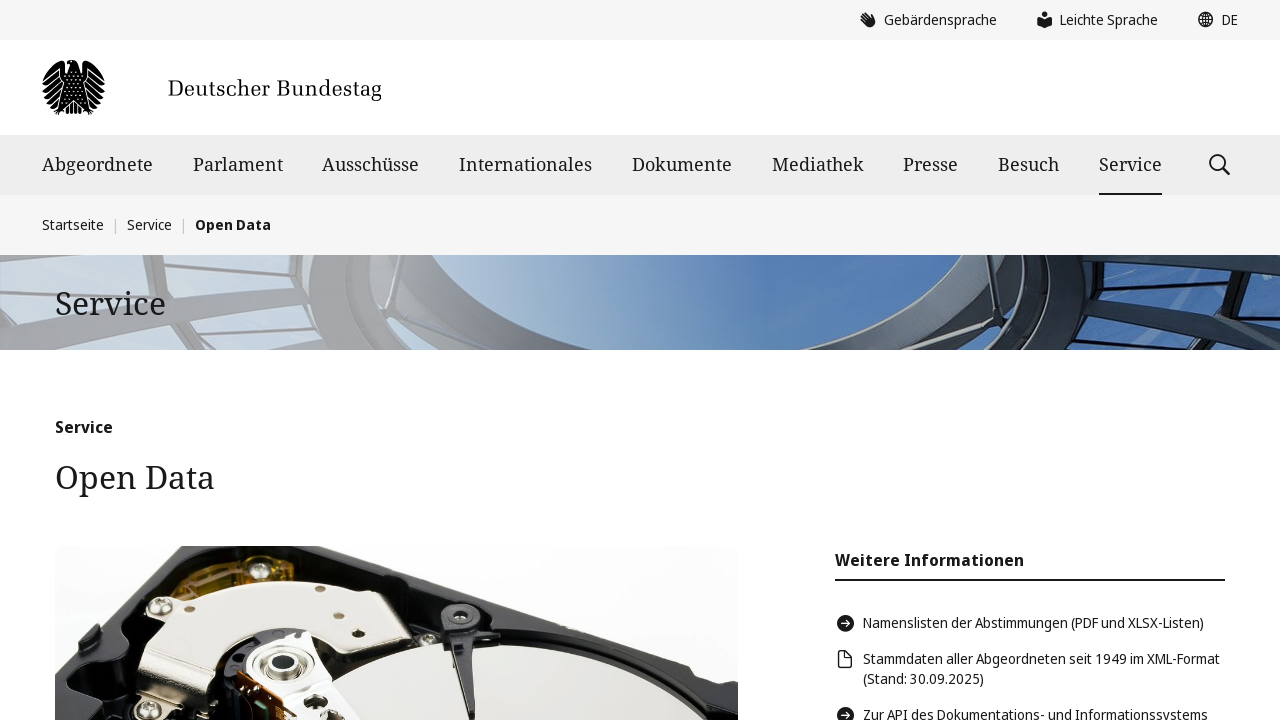